Tests the Add/Remove Elements functionality by clicking to add an element and then removing it

Starting URL: https://the-internet.herokuapp.com/

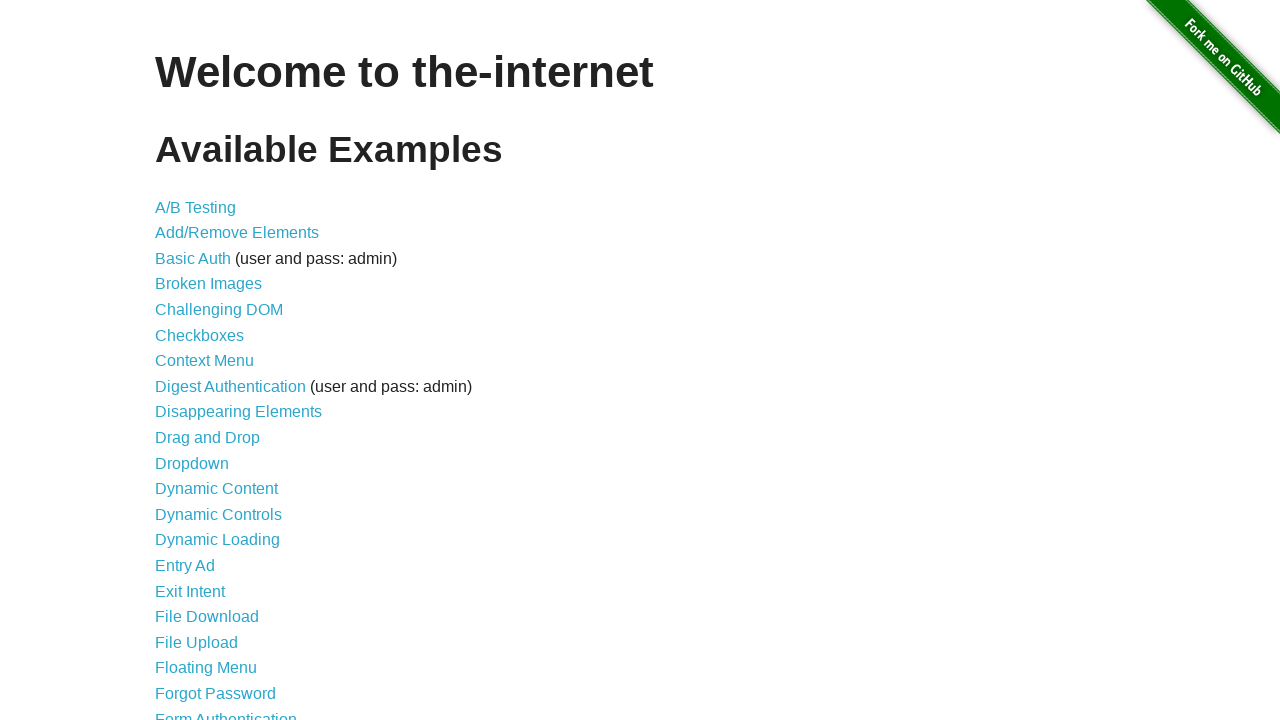

Clicked on Add/Remove Elements link at (237, 233) on a[href='/add_remove_elements/']
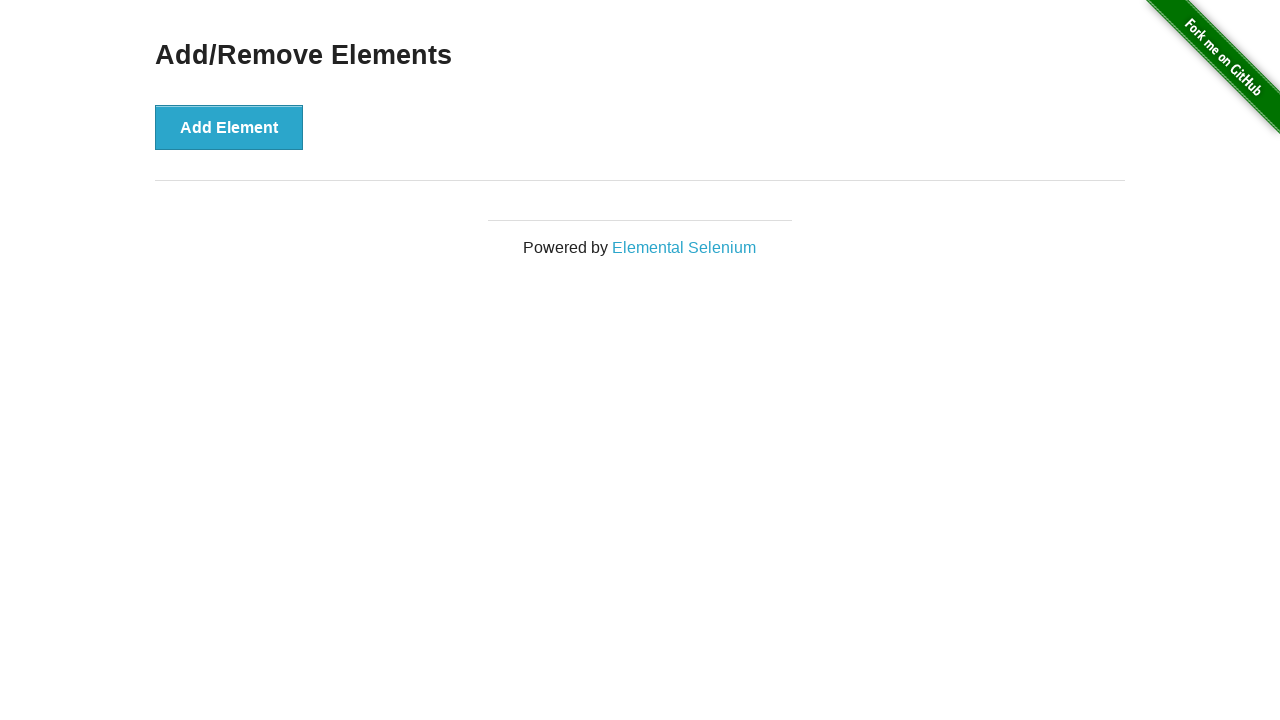

Clicked the Add Element button at (229, 127) on #content div button
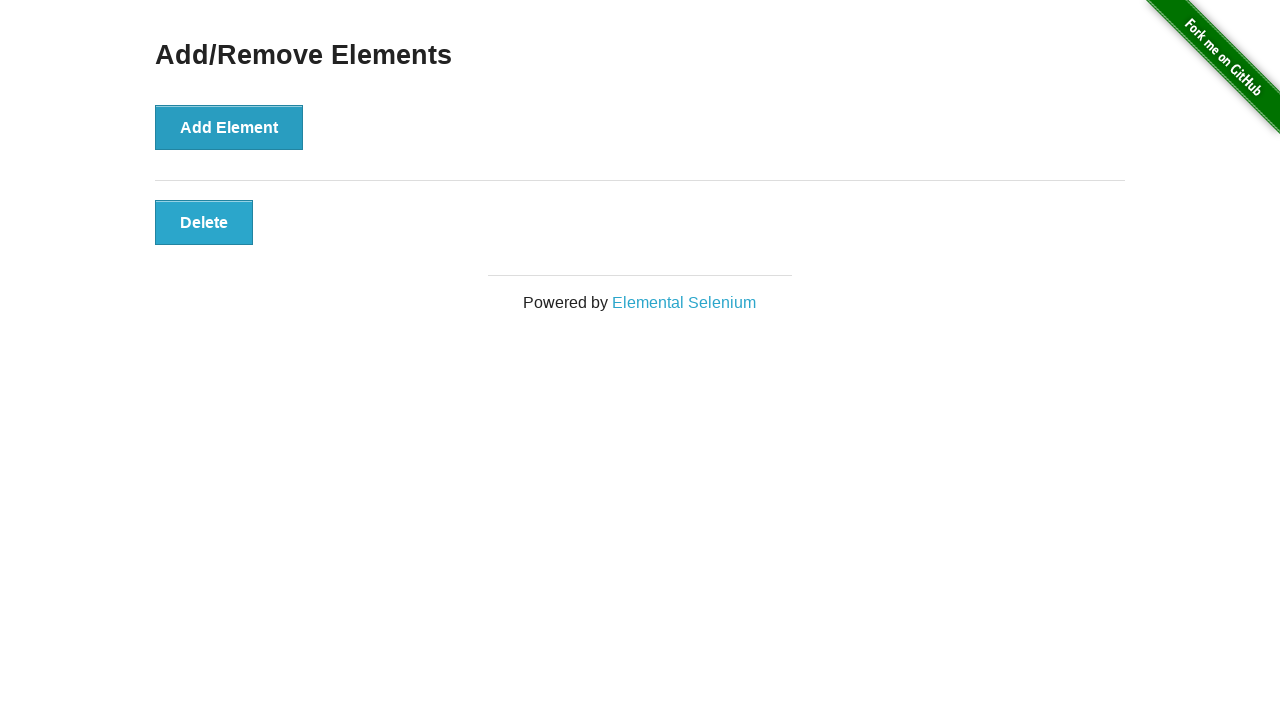

Waited for Delete button to appear
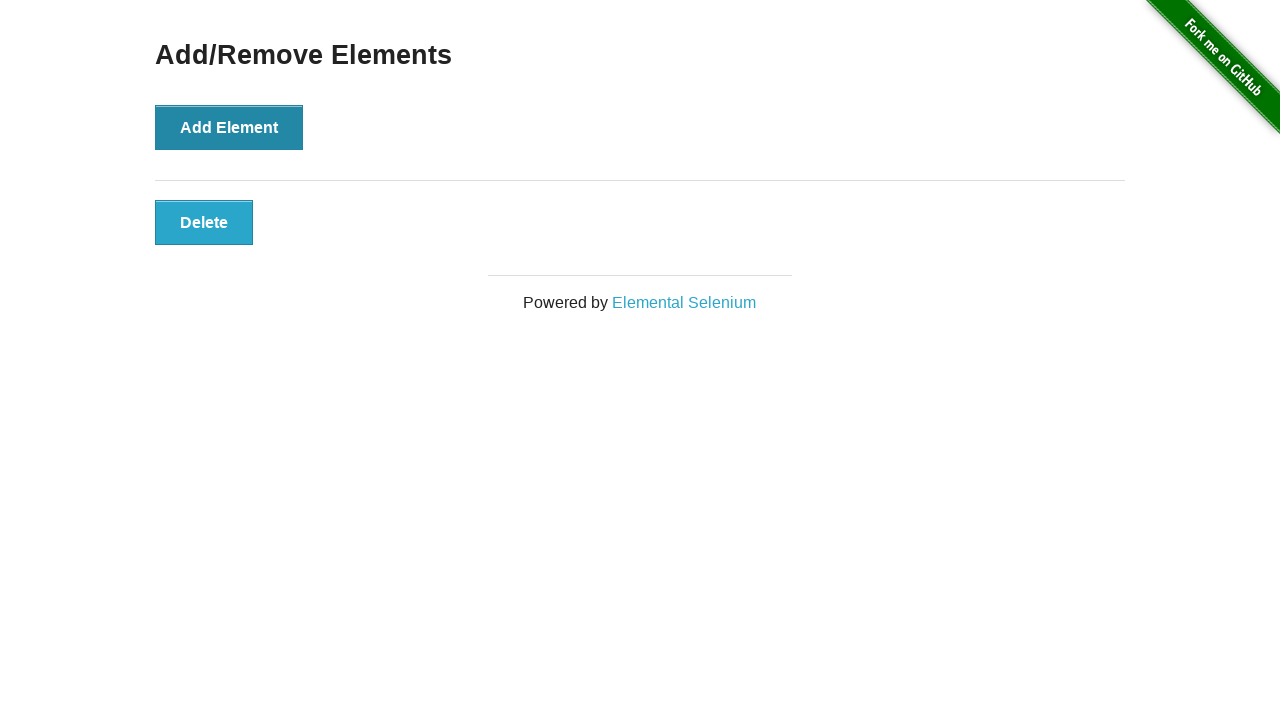

Clicked the Delete button to remove the element at (204, 222) on #elements button
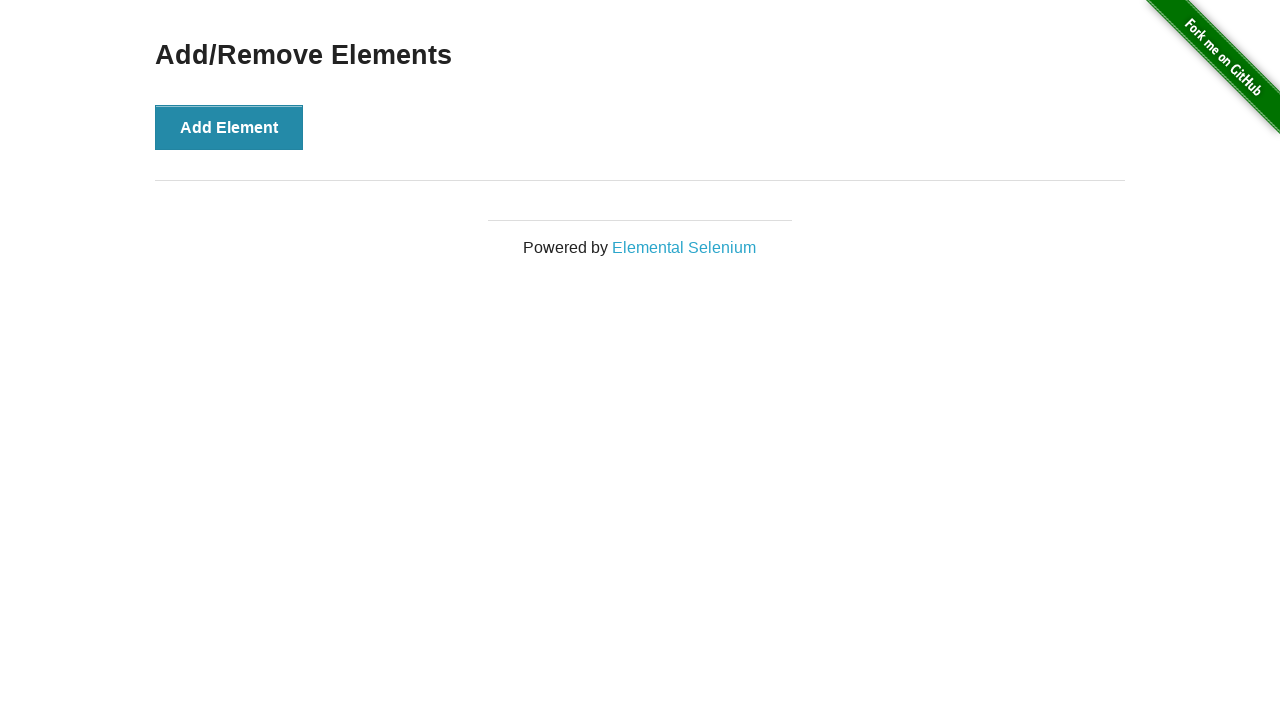

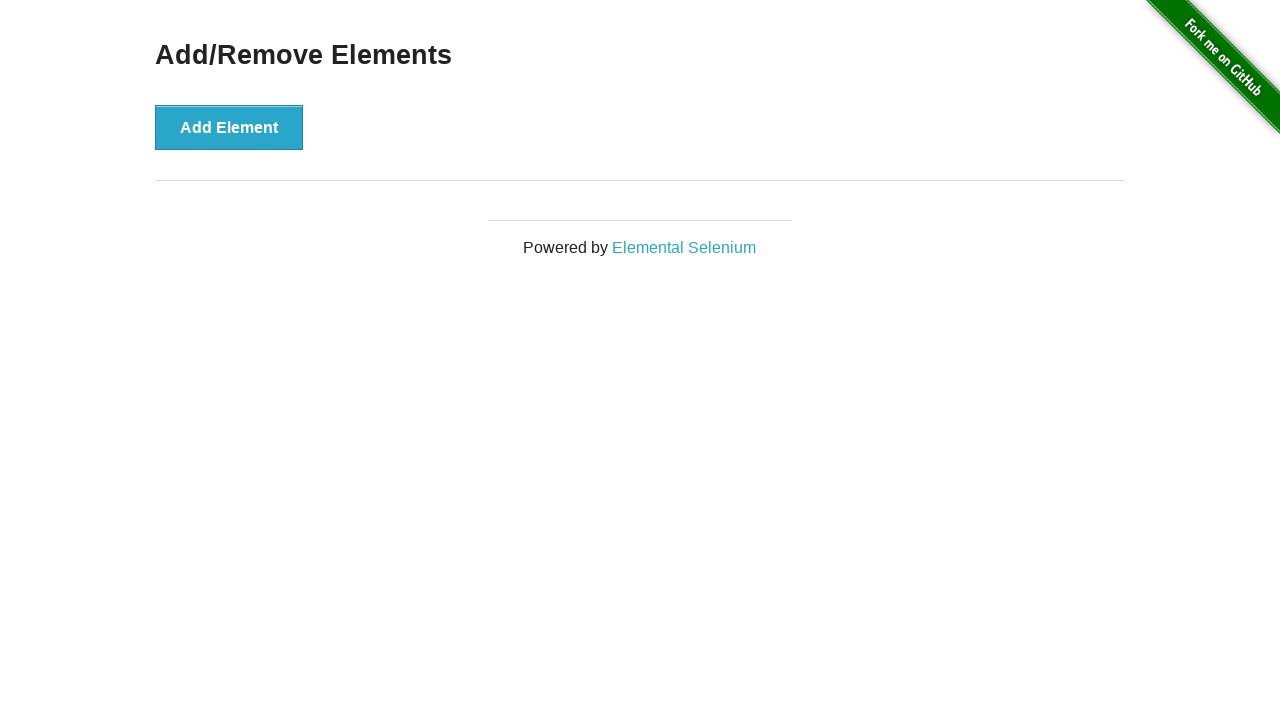